Navigates to Student Center page

Starting URL: https://www.chase.com

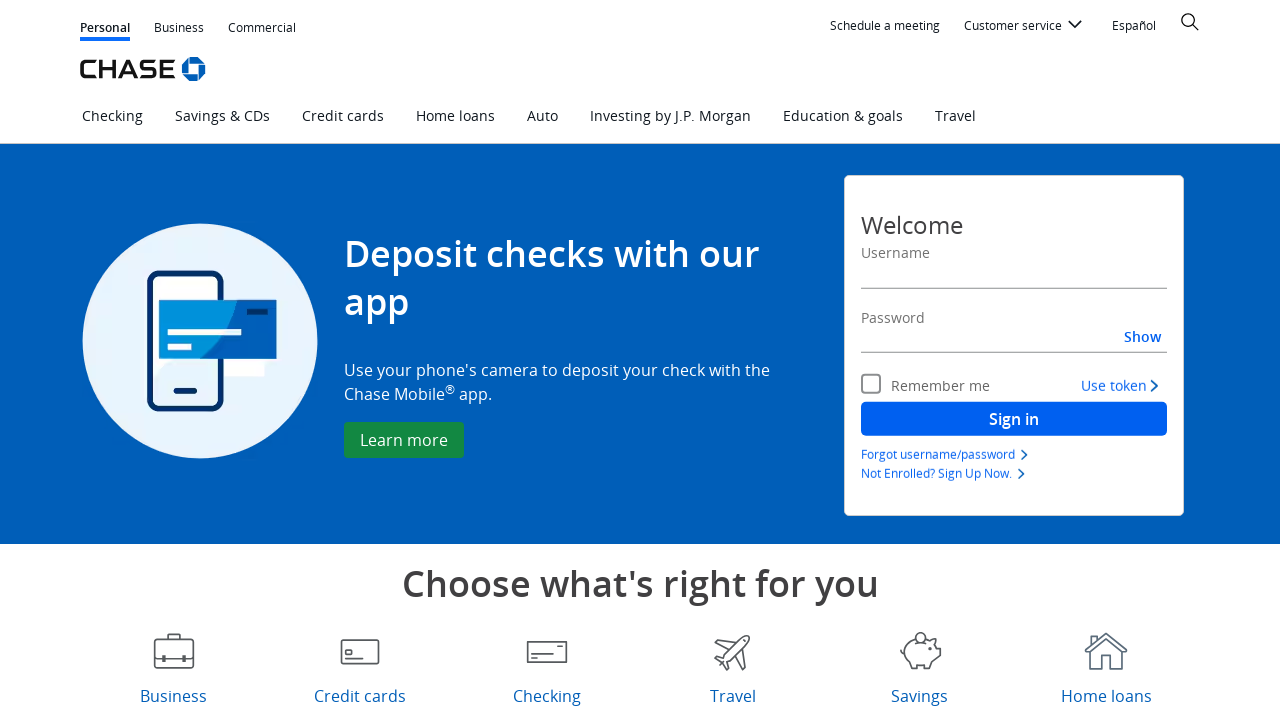

Clicked on Student Center link at (503, 429) on text=Student Center
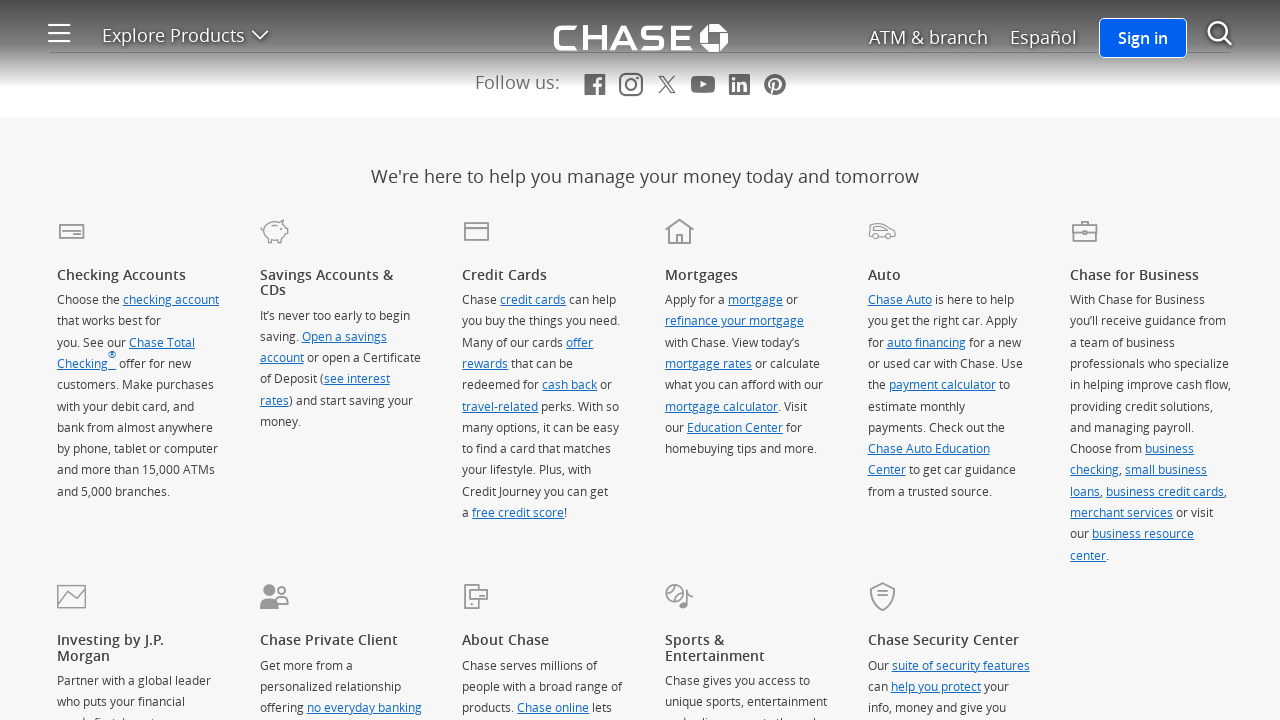

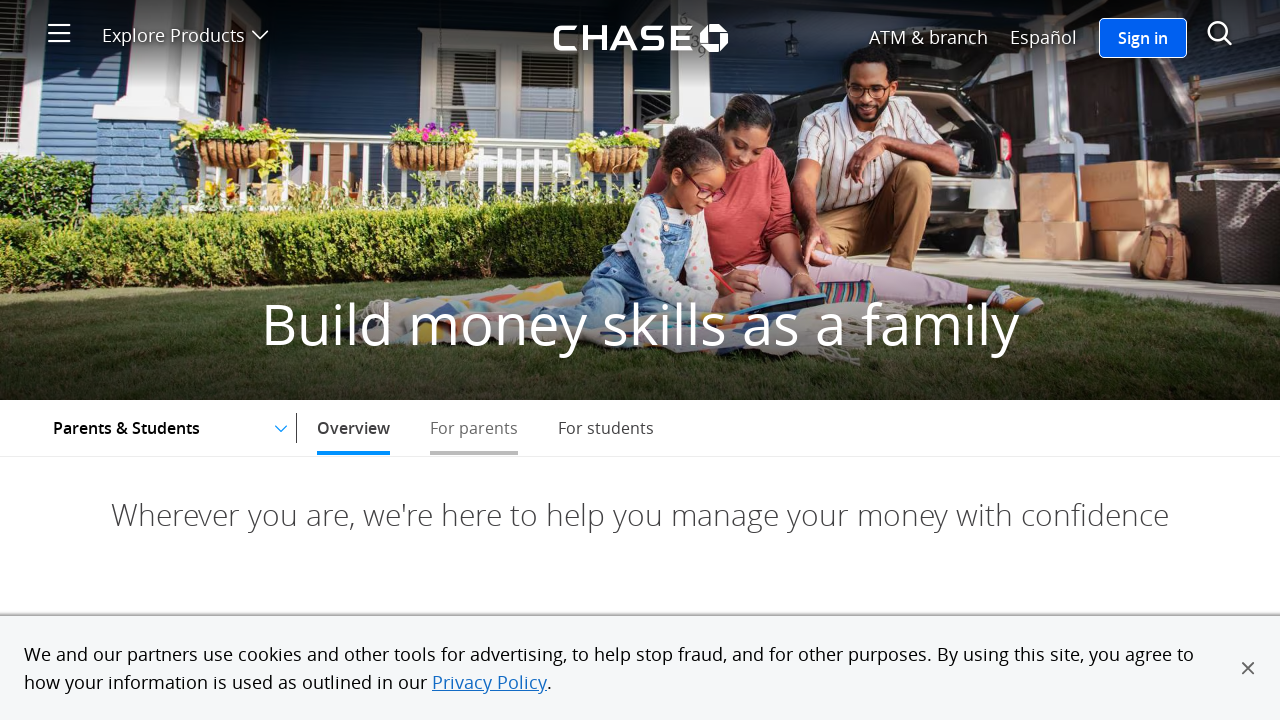